Tests dynamic controls page by interacting with a checkbox (selecting it if not selected) and then enabling an input field via button click, waiting for loading to complete, and typing text into the input field.

Starting URL: https://the-internet.herokuapp.com/dynamic_controls

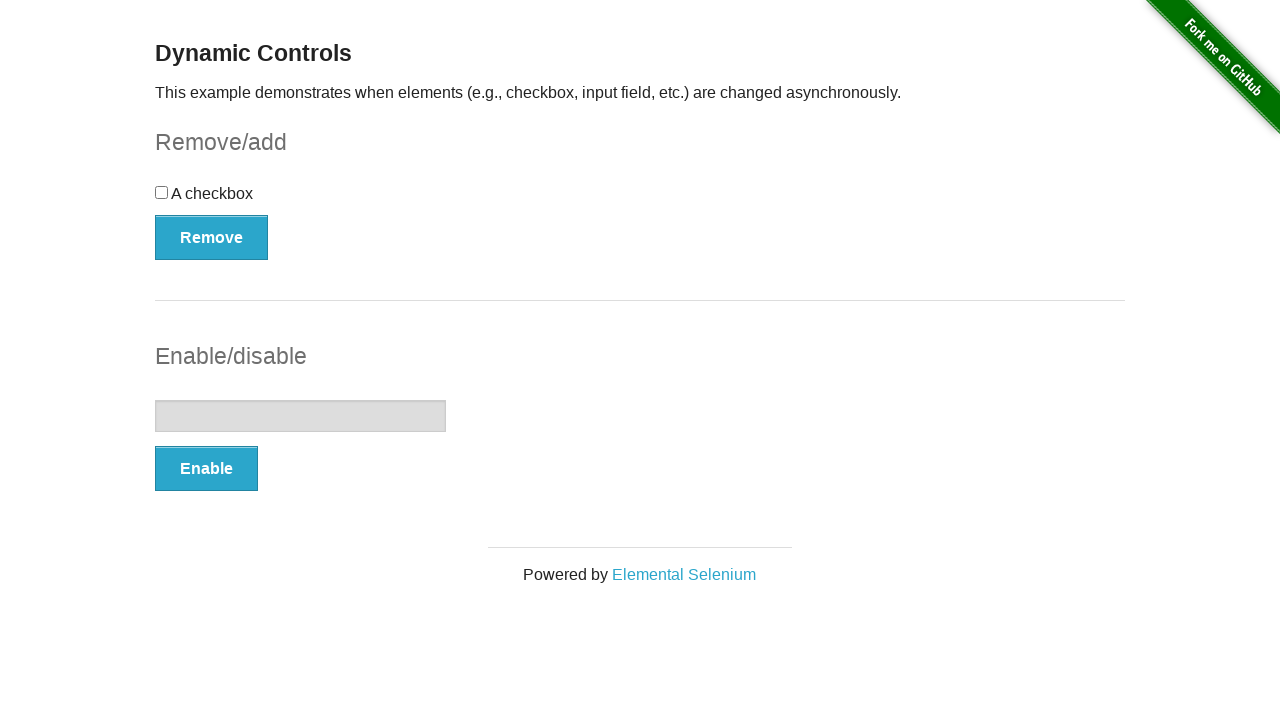

Clicked checkbox to select it at (162, 192) on #checkbox-example input[type='checkbox']
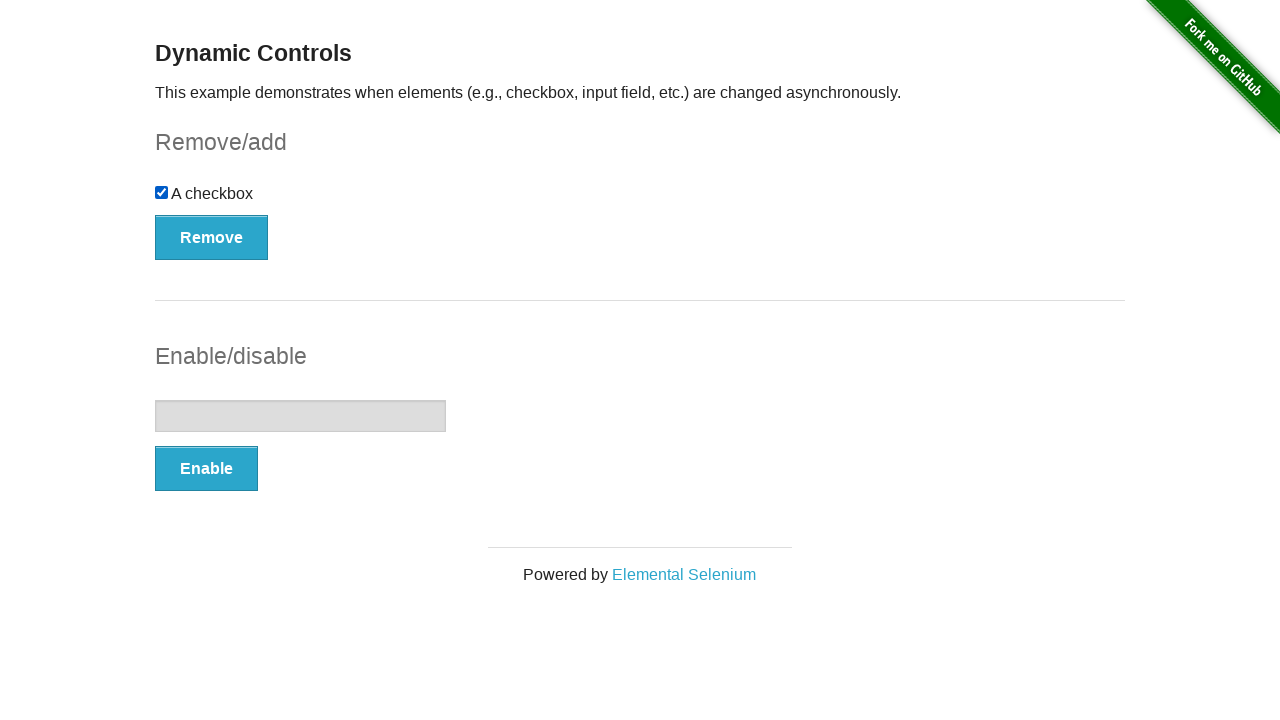

Clicked Enable button to enable input field at (206, 469) on #input-example button
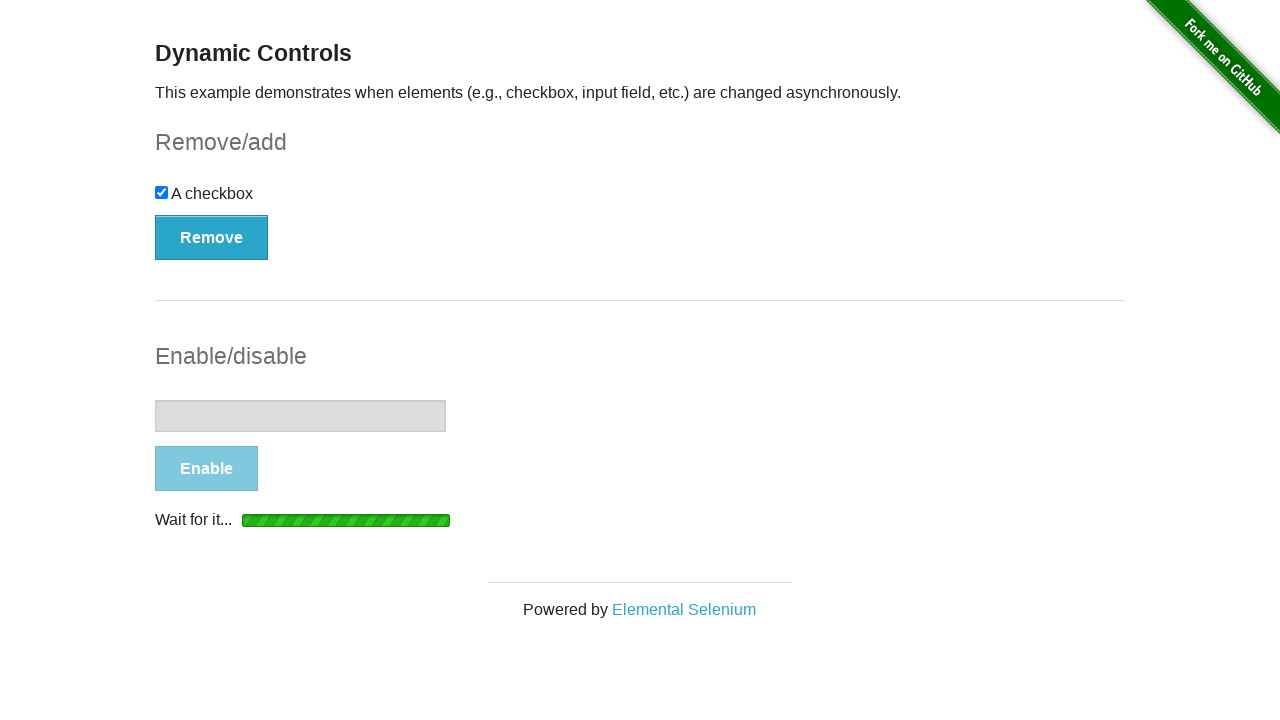

Loading indicator disappeared
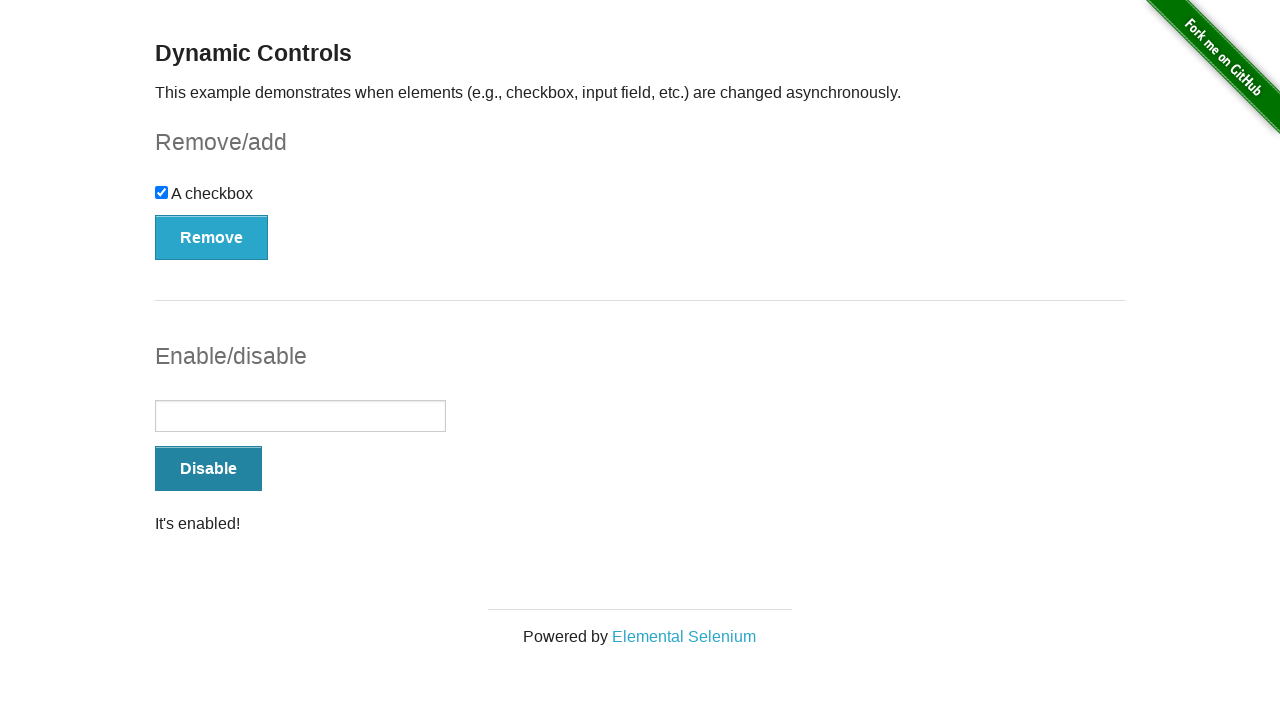

Input field became visible
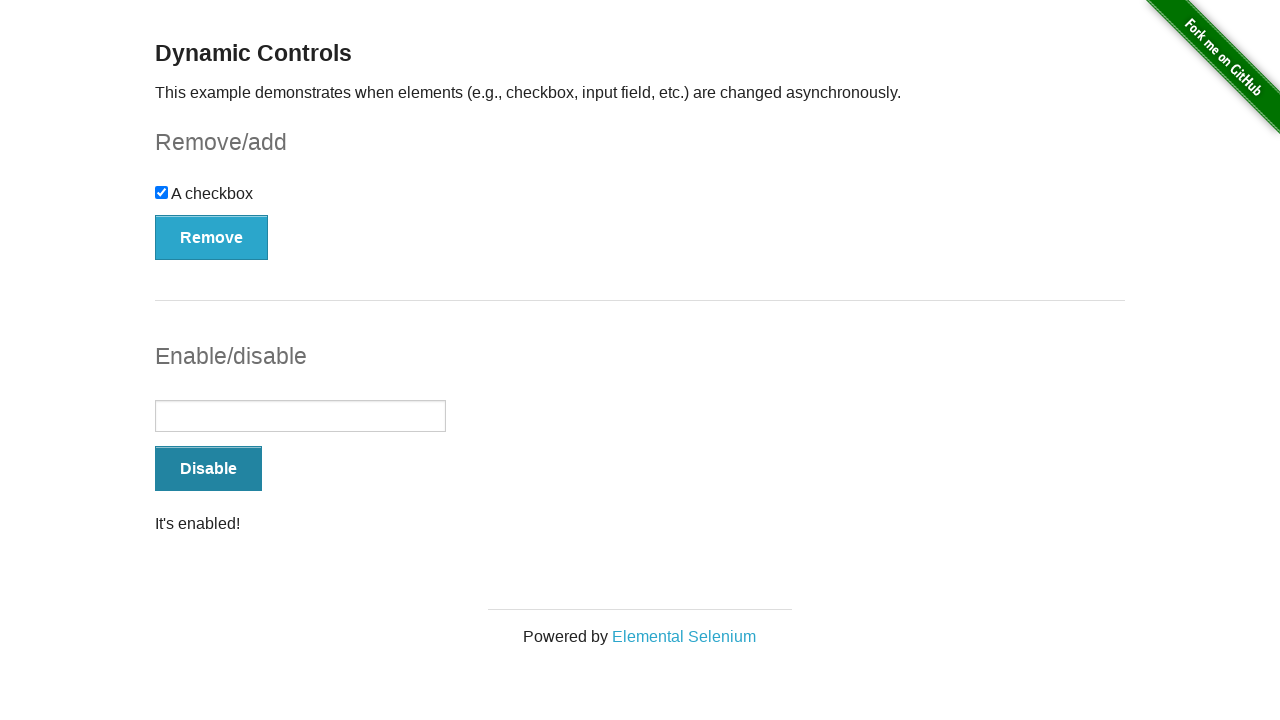

Typed 'Hello, have a good day!' into input field on #input-example input
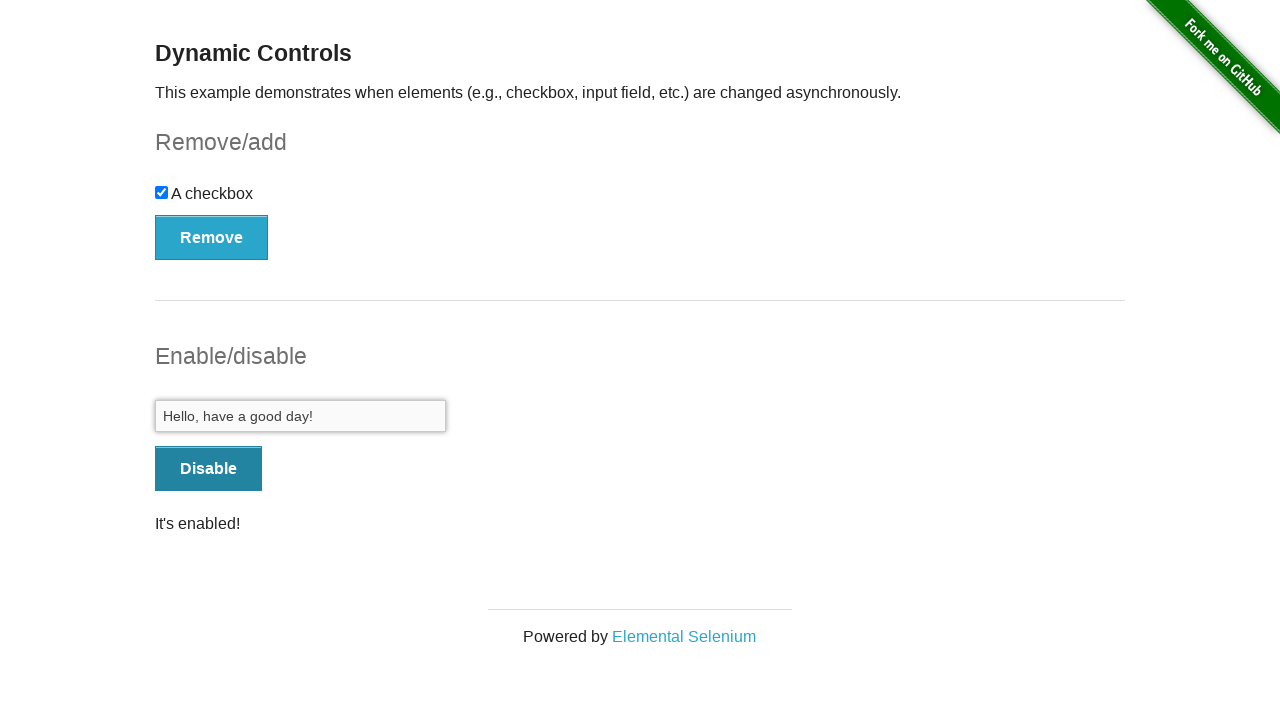

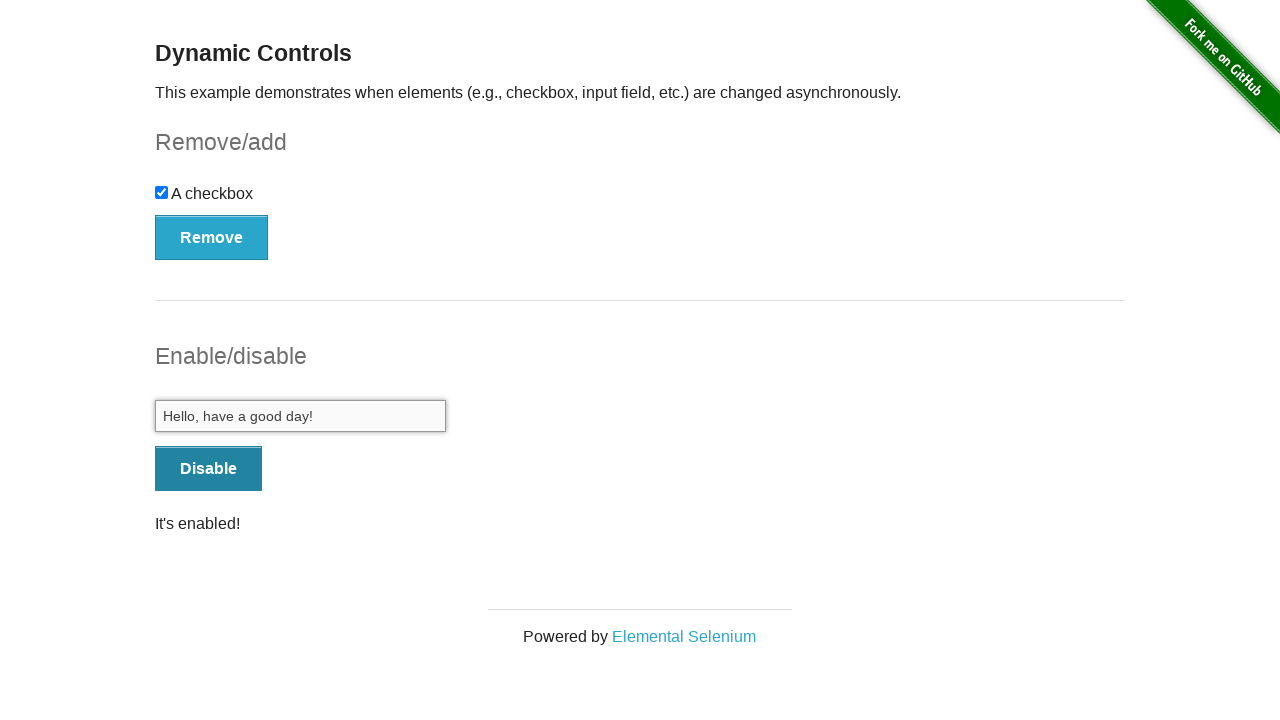